Tests right-click context menu functionality by performing a context click action on a button element

Starting URL: http://swisnl.github.io/jQuery-contextMenu/demo.html

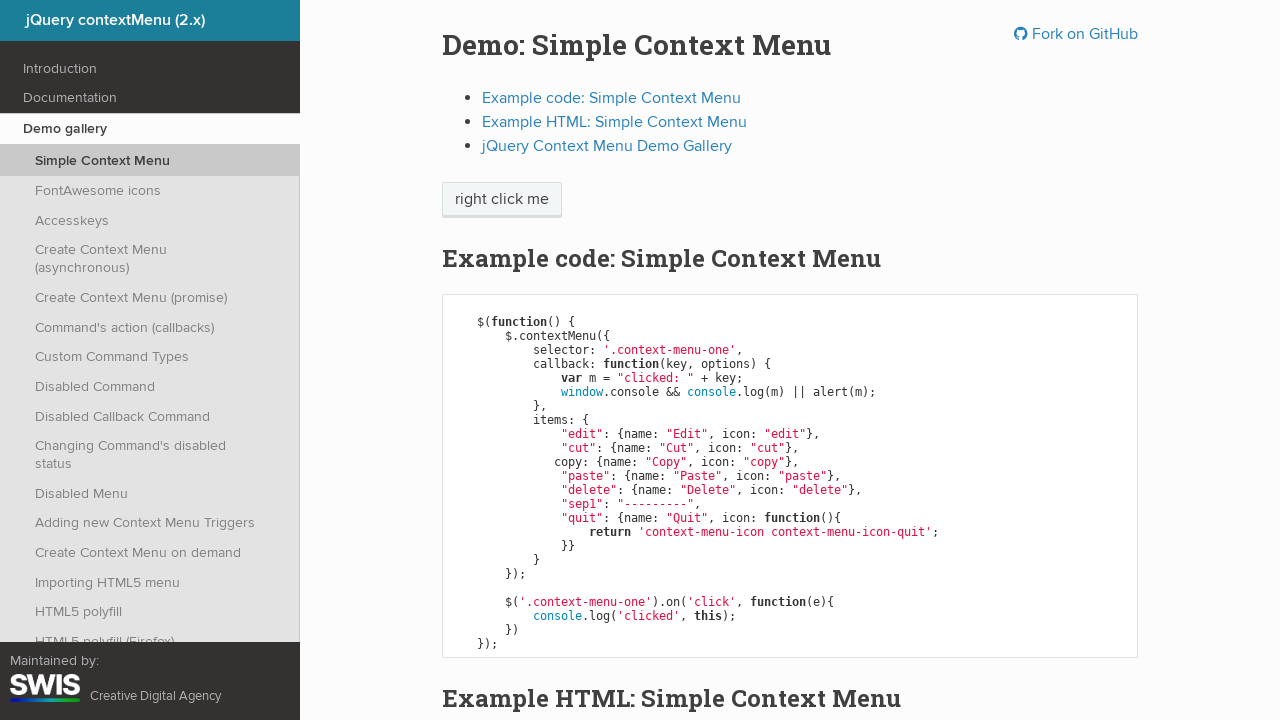

Located button element for right-click demonstration
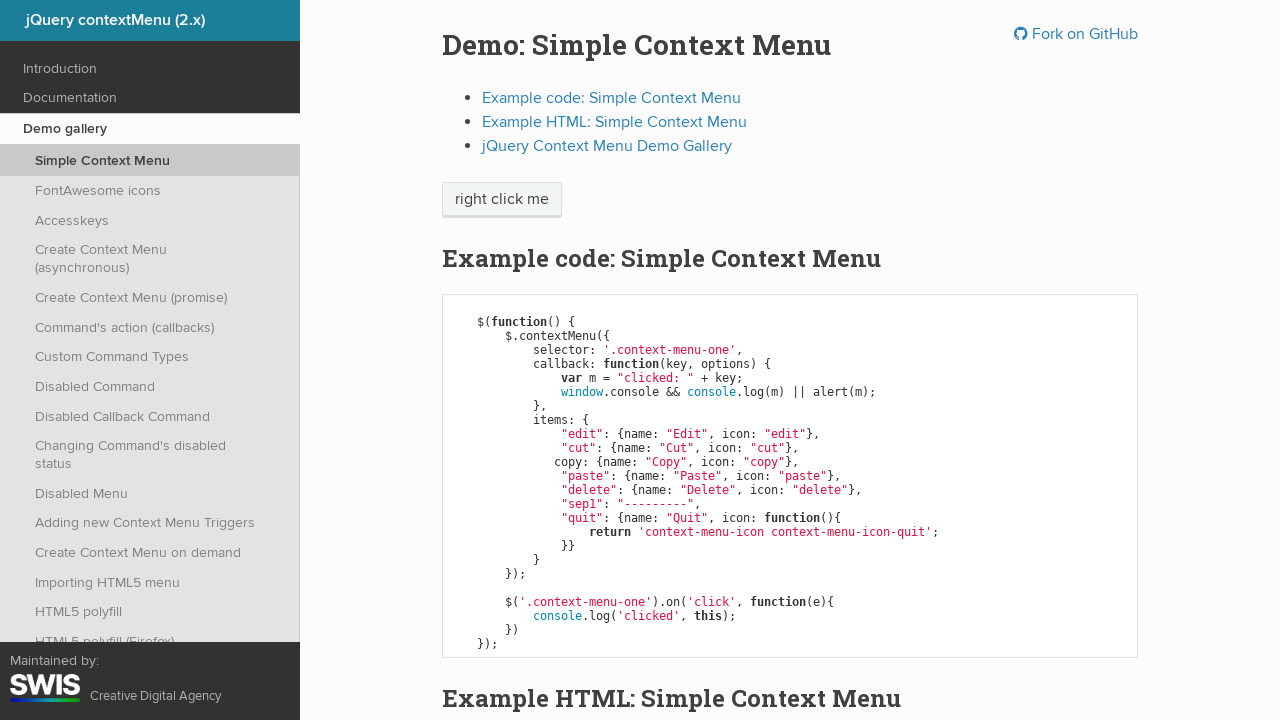

Performed right-click context menu action on button element at (502, 200) on xpath=/html/body/div/section/div/div/div/p/span
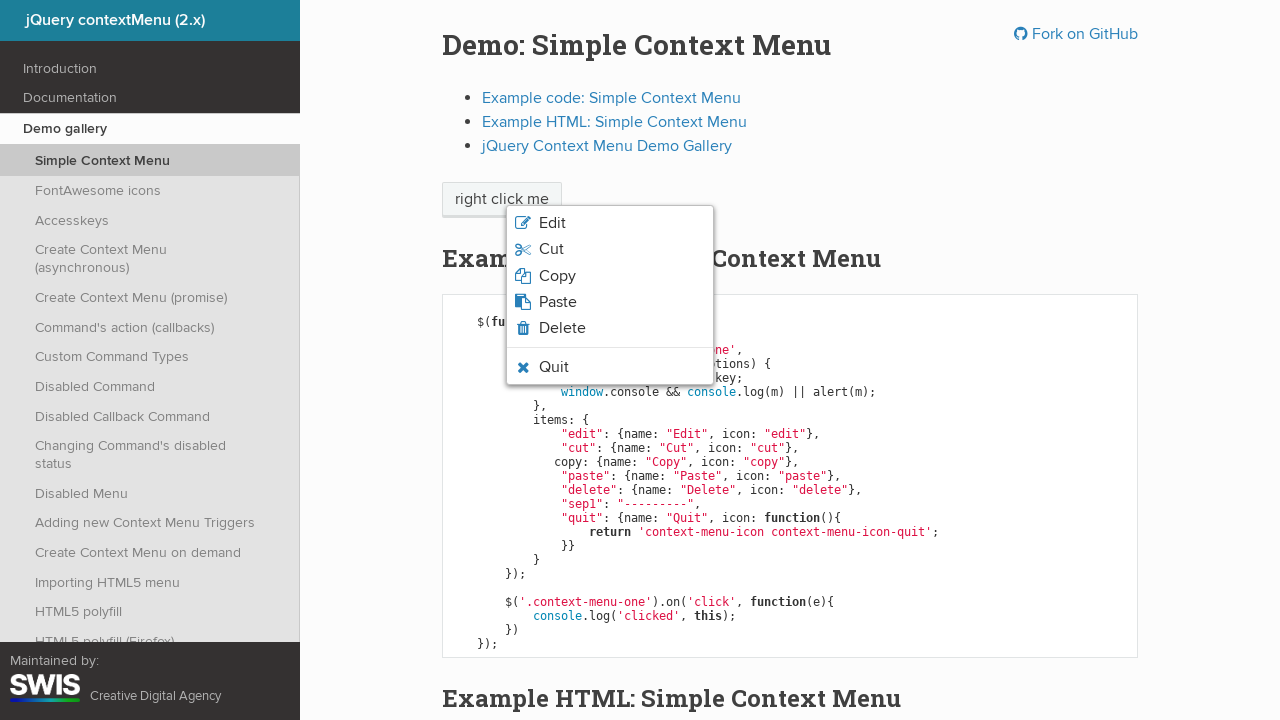

Waited for context menu to appear
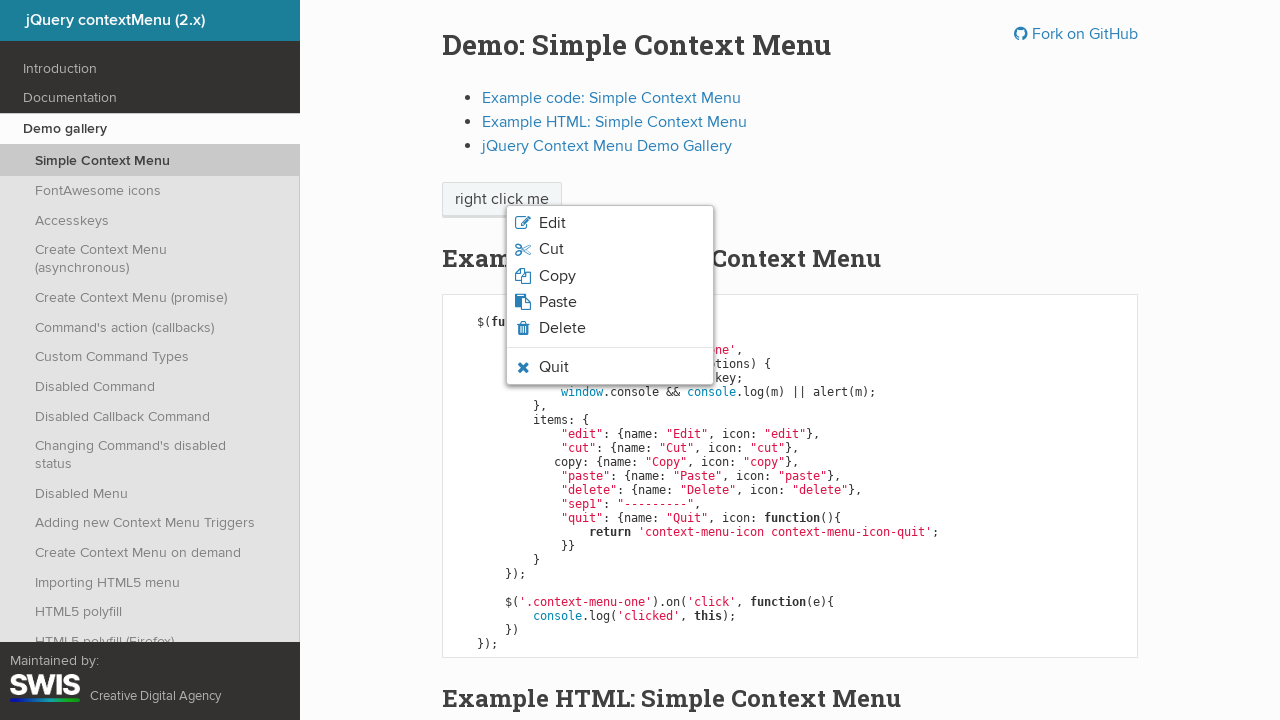

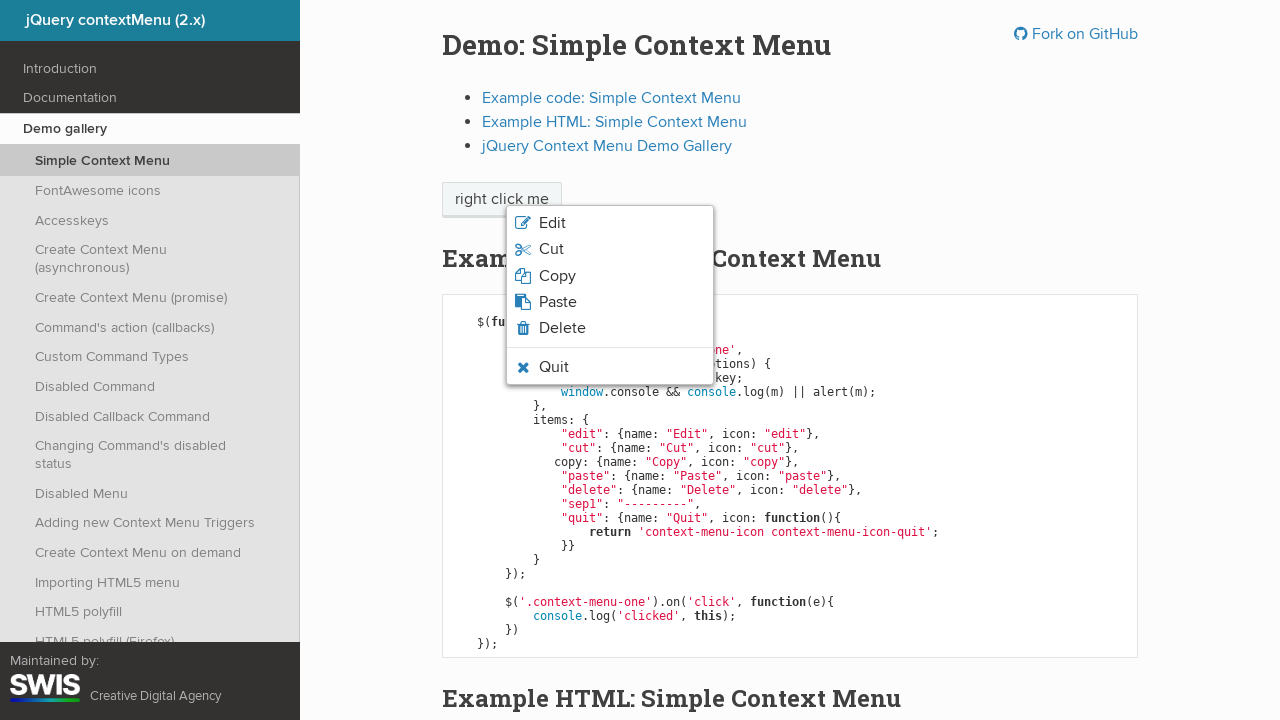